Tests that edits are cancelled when pressing Escape key

Starting URL: https://demo.playwright.dev/todomvc

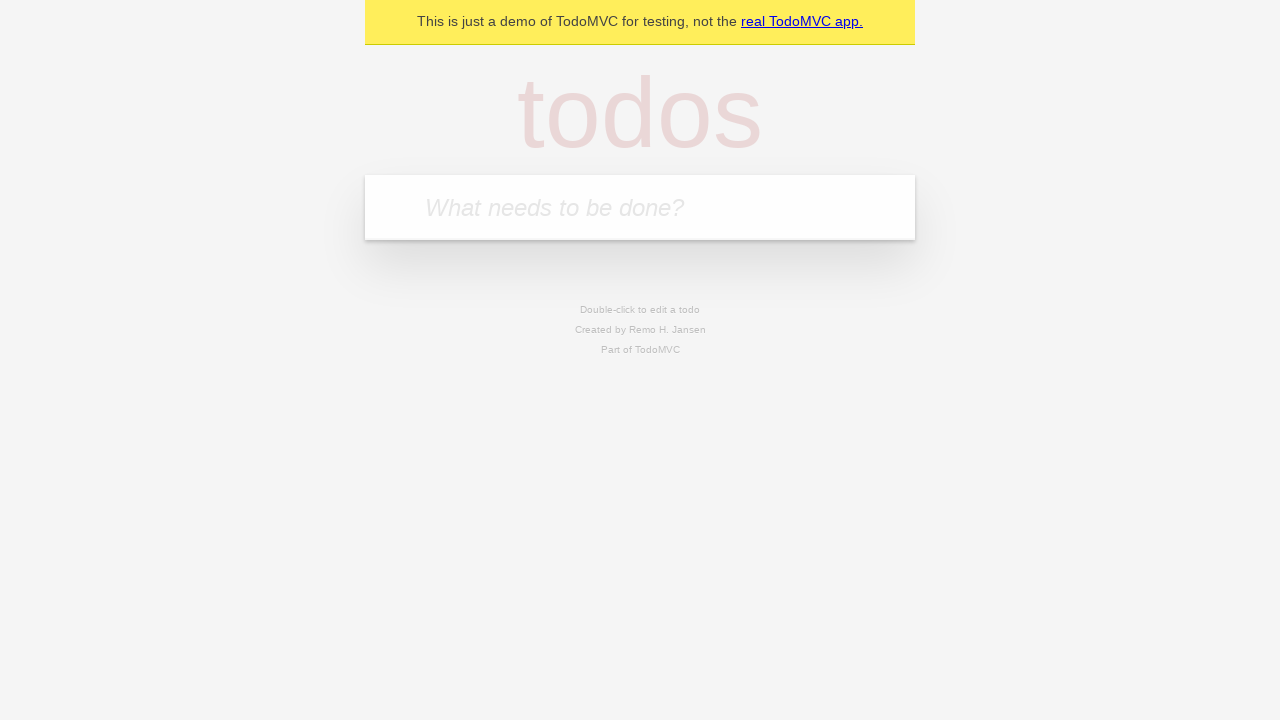

Filled new todo input with 'buy some cheese' on .new-todo
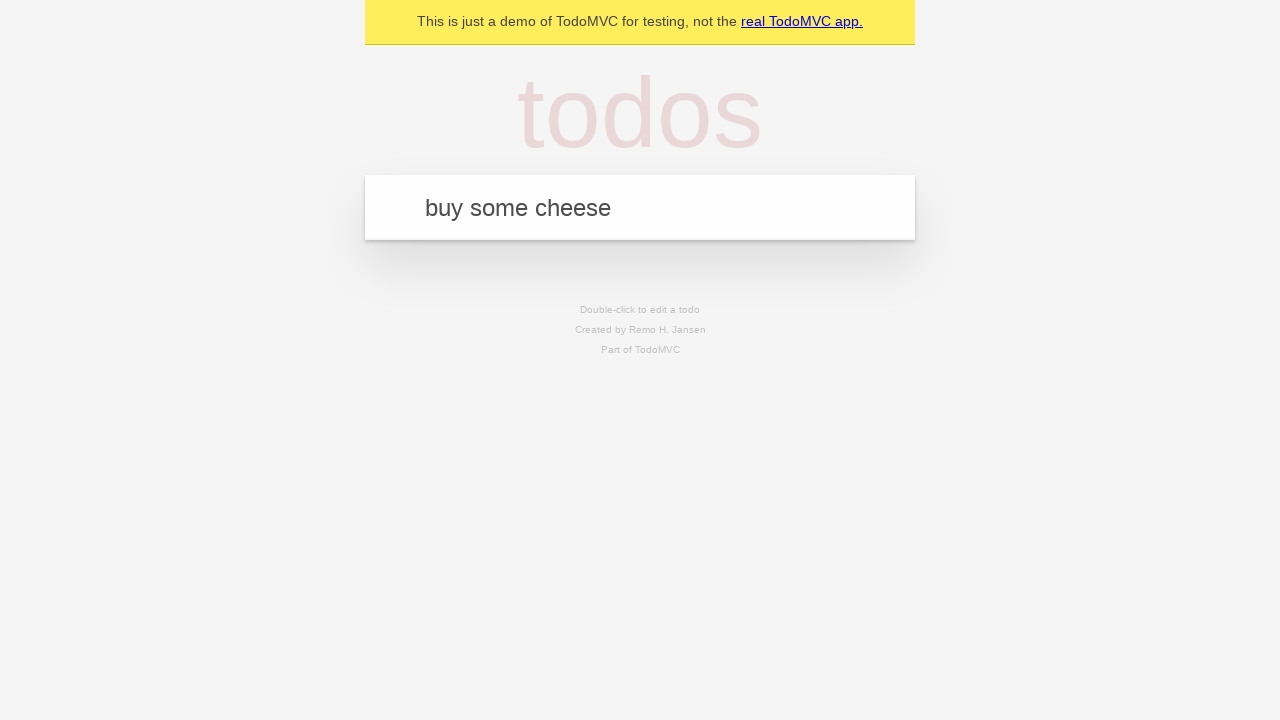

Pressed Enter to create first todo on .new-todo
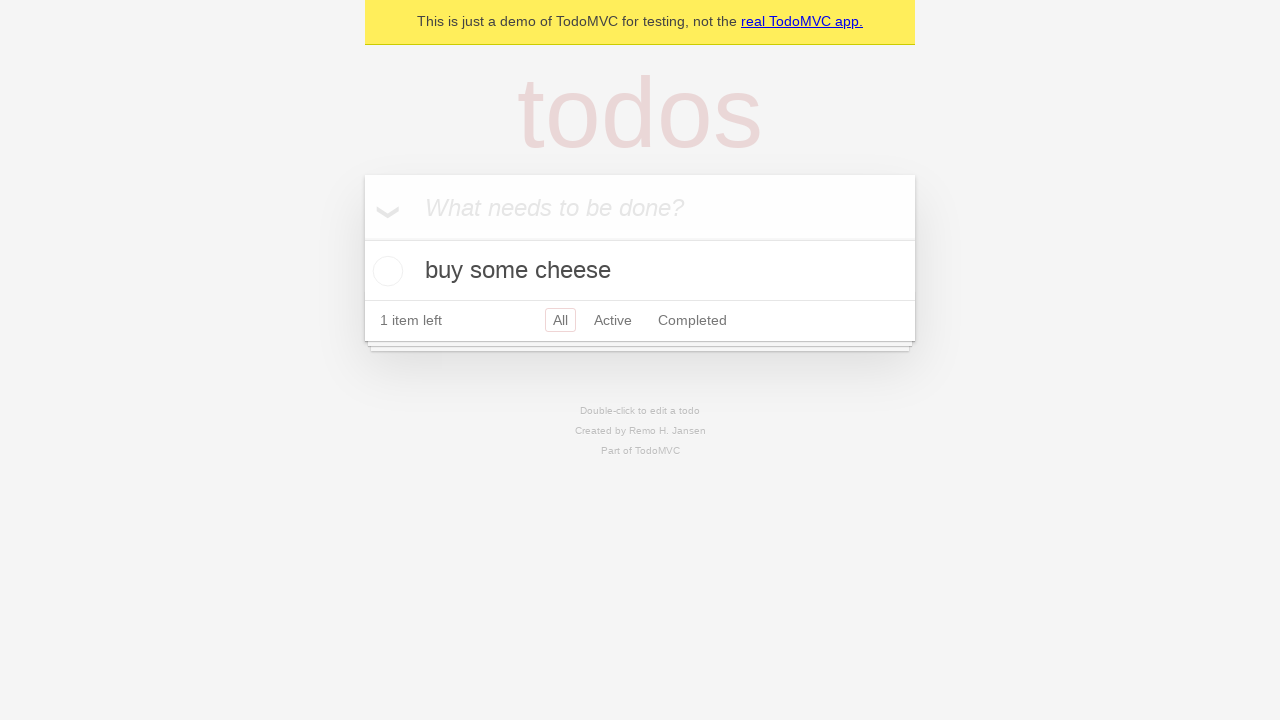

Filled new todo input with 'feed the cat' on .new-todo
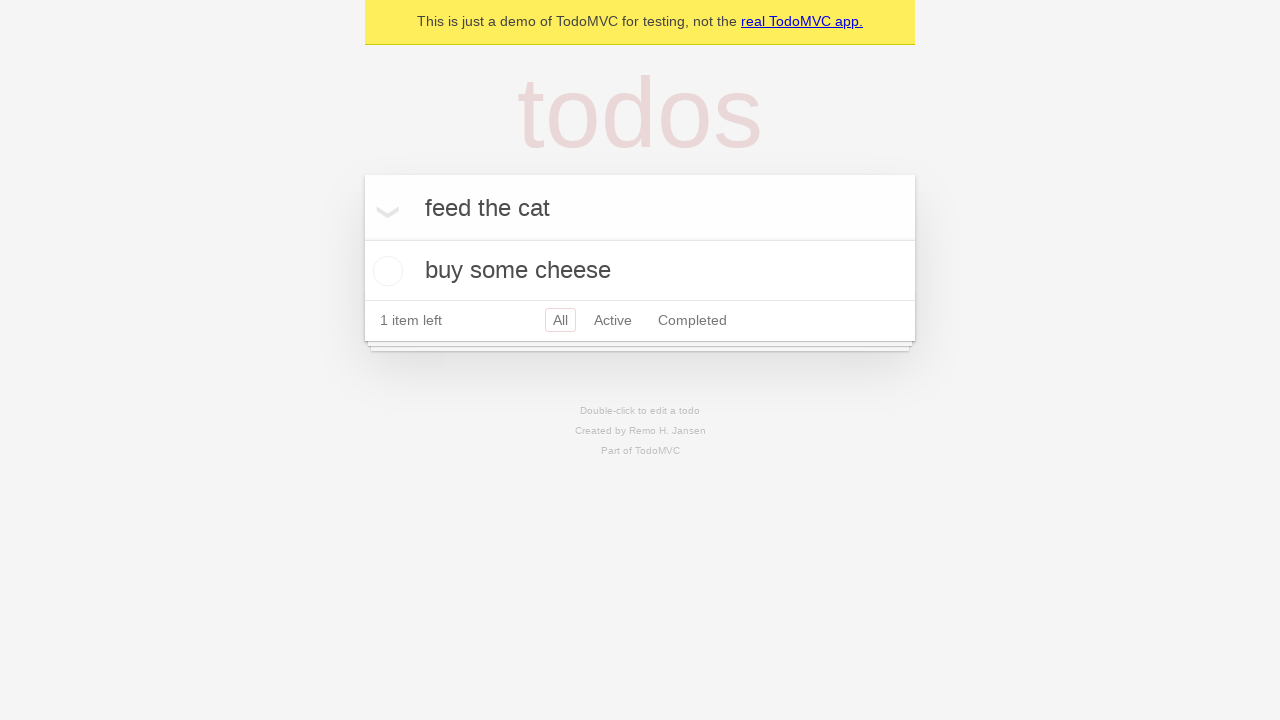

Pressed Enter to create second todo on .new-todo
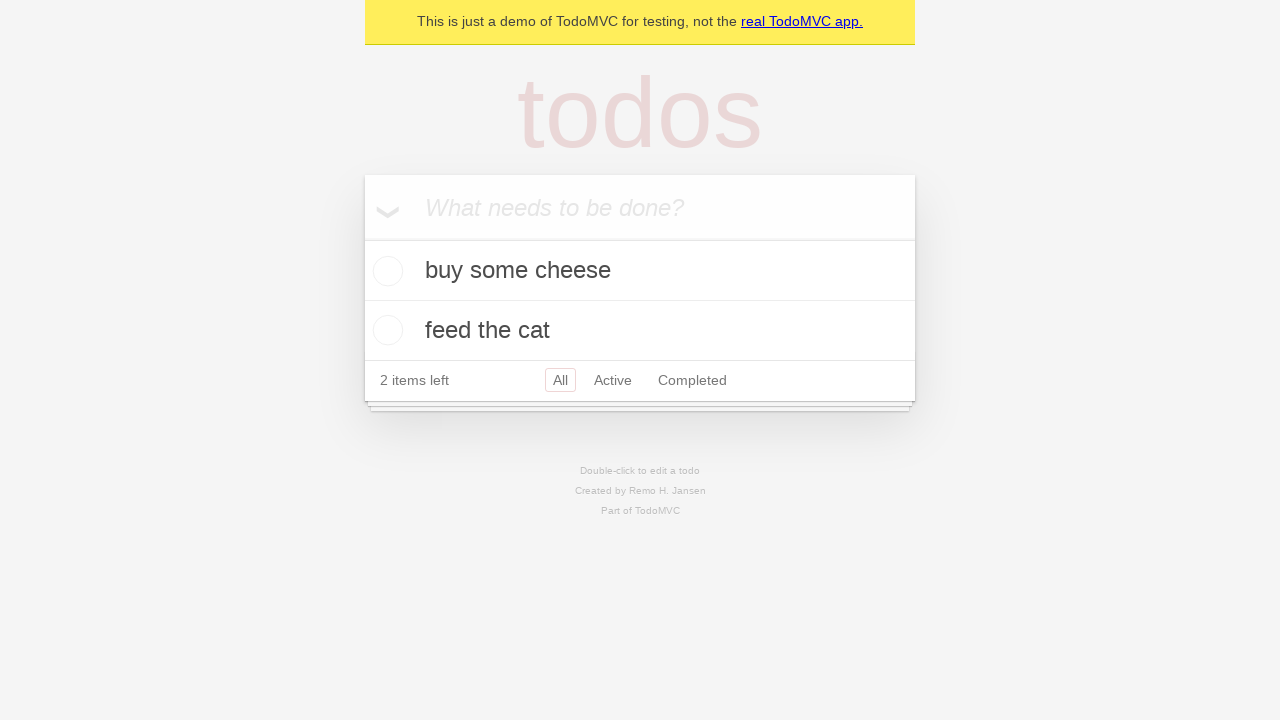

Filled new todo input with 'book a doctors appointment' on .new-todo
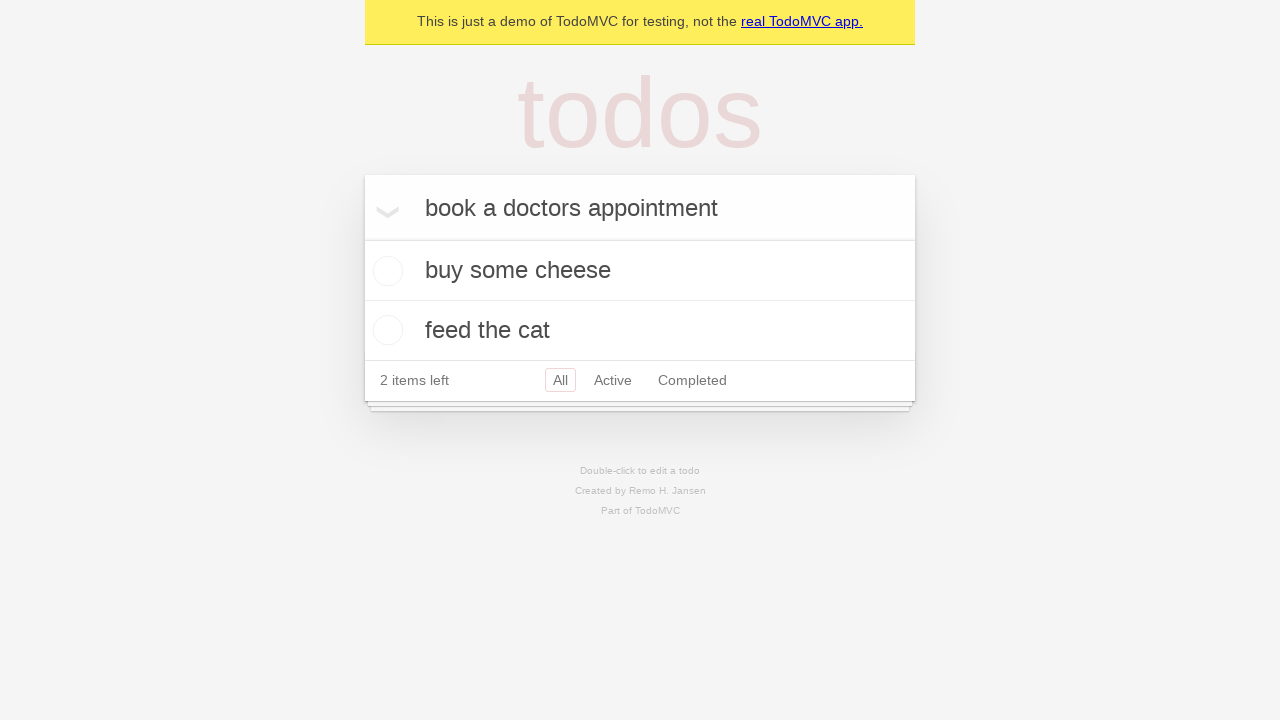

Pressed Enter to create third todo on .new-todo
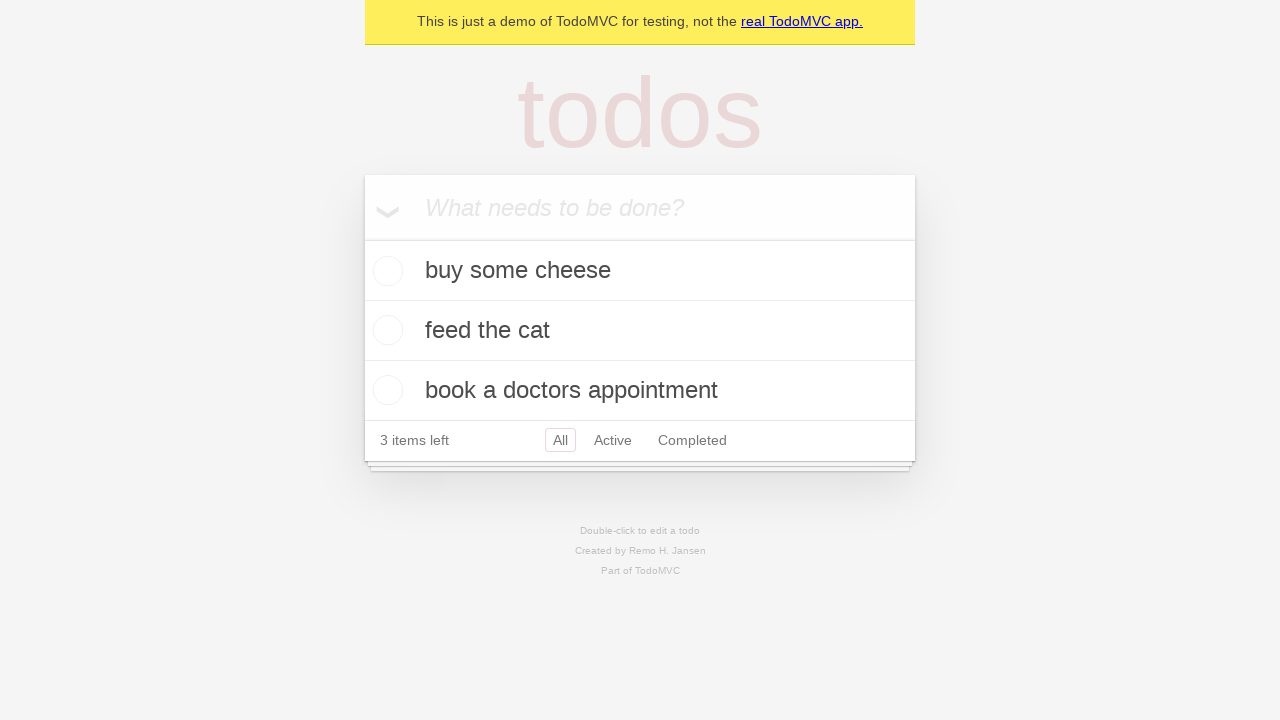

All three todos loaded in the list
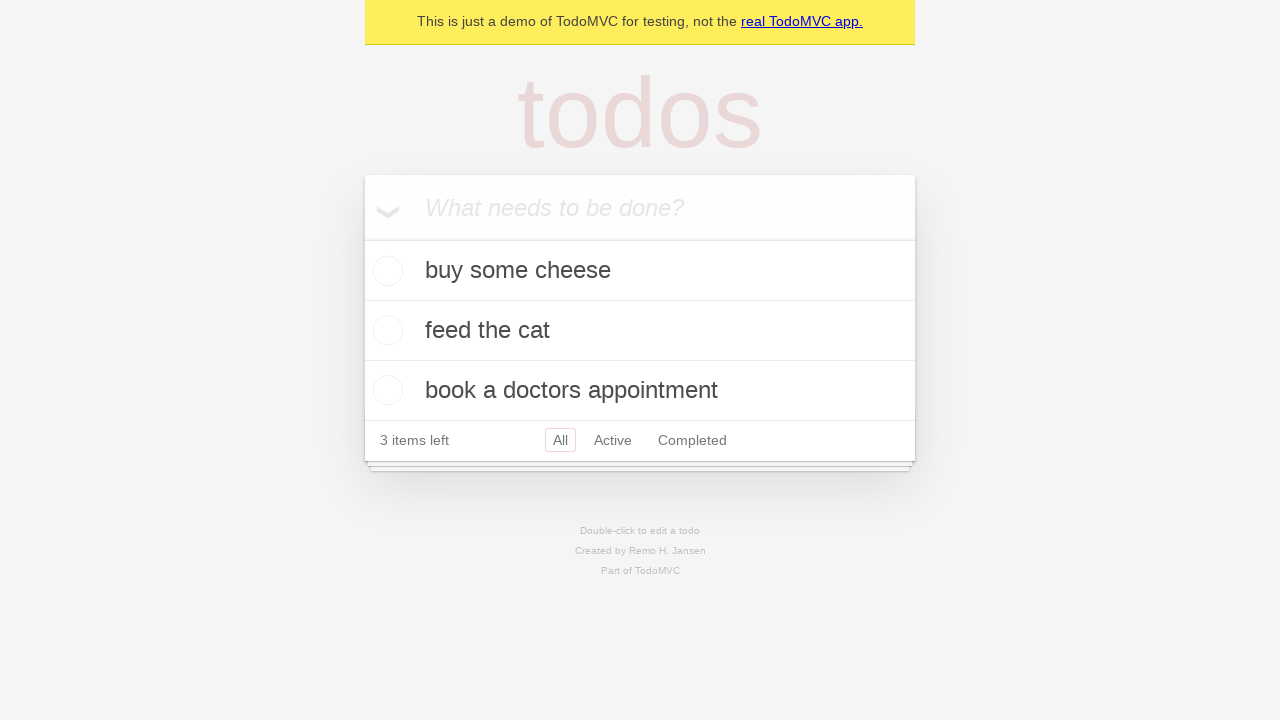

Double-clicked second todo to enter edit mode at (640, 331) on .todo-list li >> nth=1
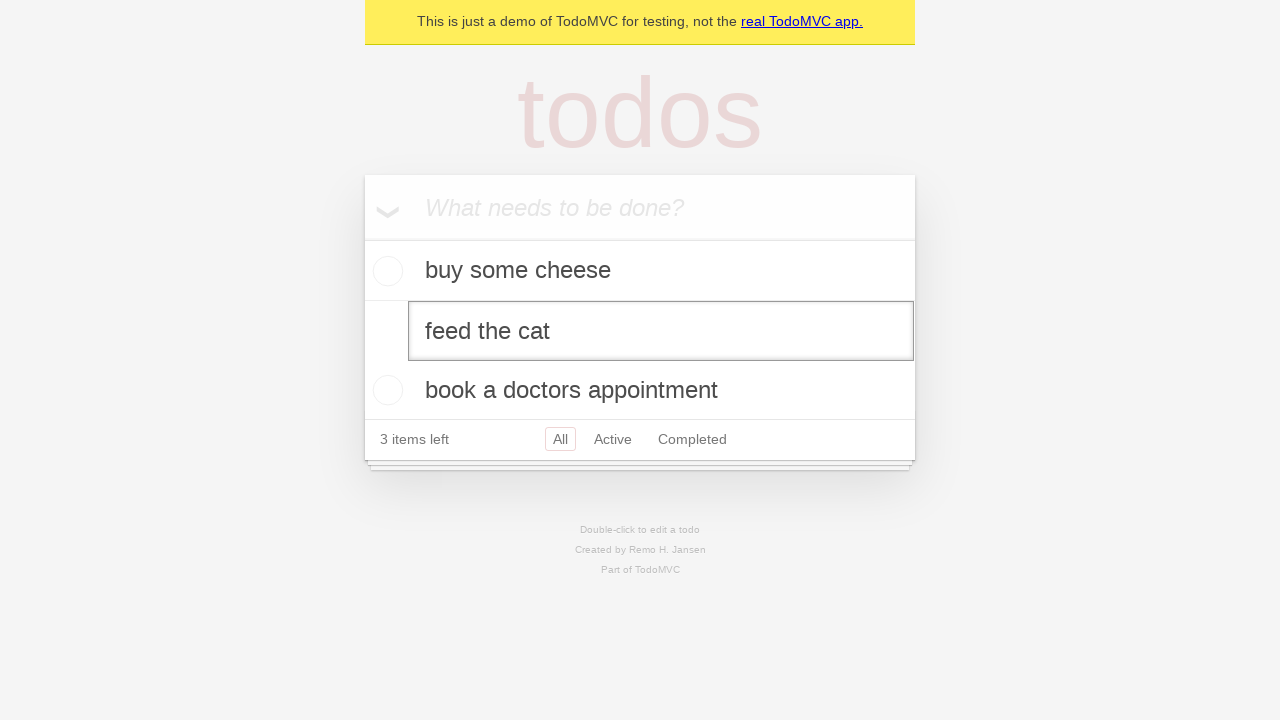

Pressed Escape to cancel edit on second todo on .todo-list li >> nth=1 >> .edit
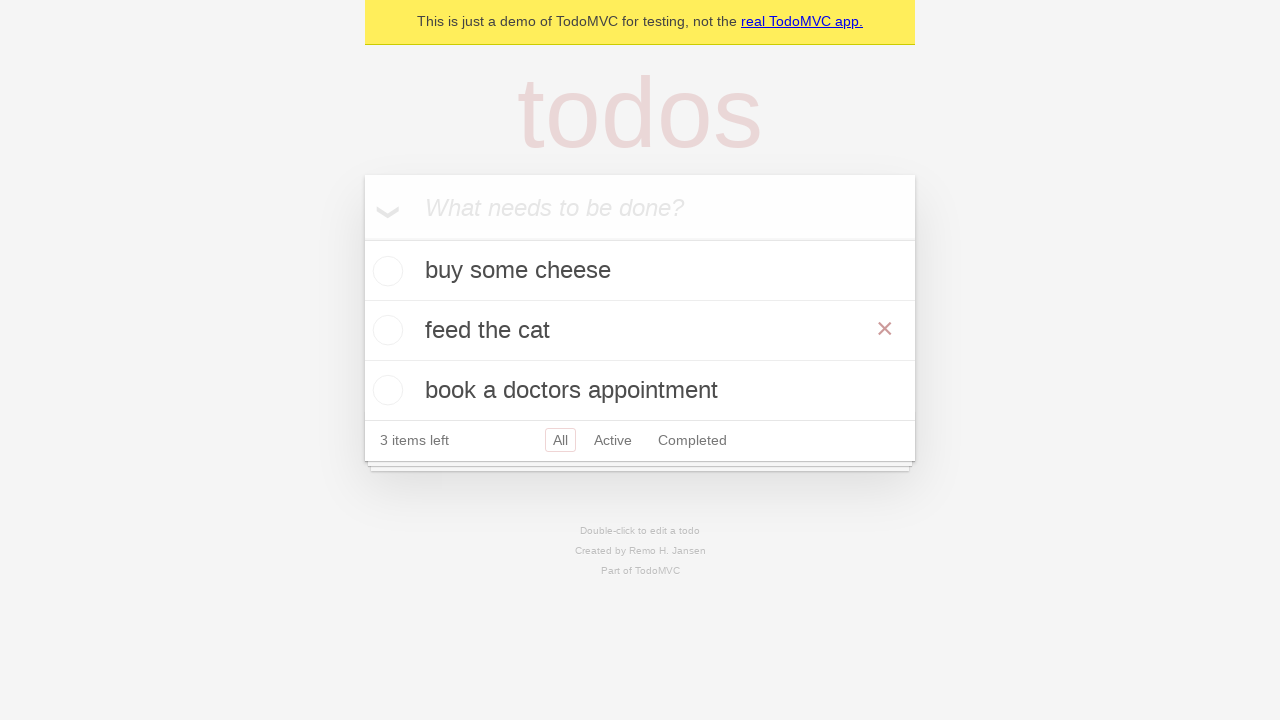

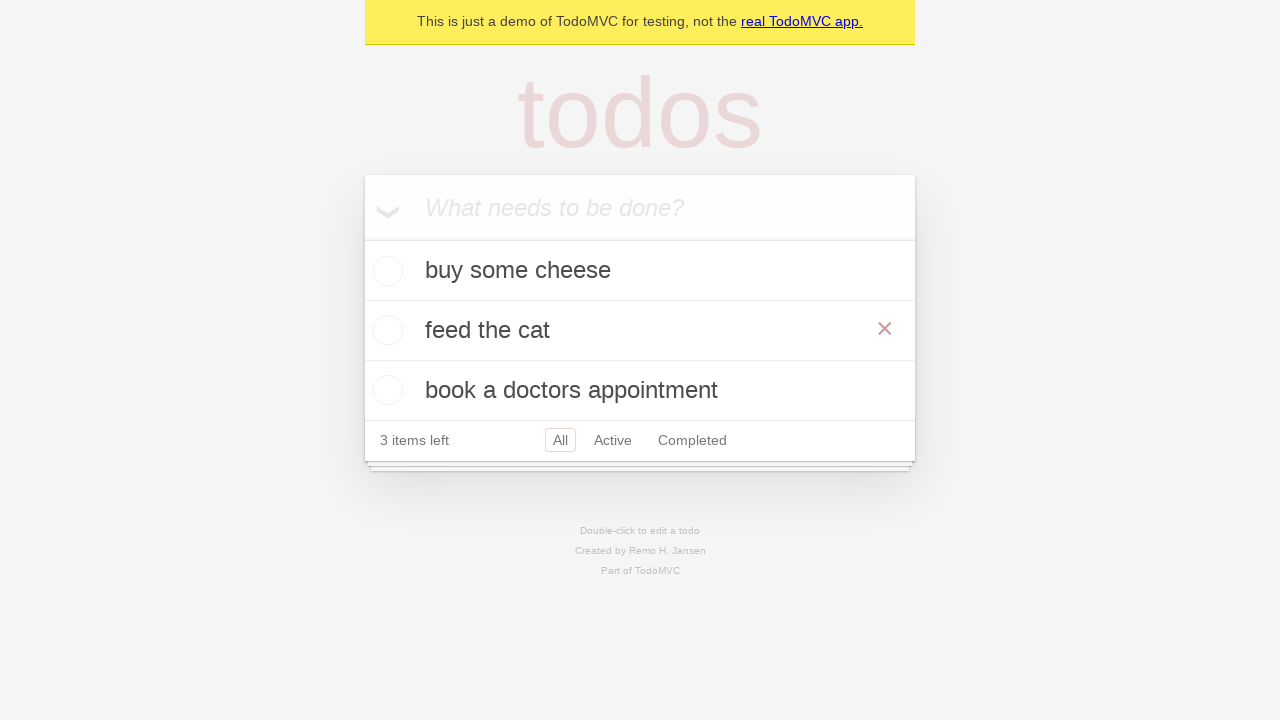